Tests dynamic control functionality by checking if a text element is enabled before and after clicking a toggle button

Starting URL: https://v1.training-support.net/selenium/dynamic-controls

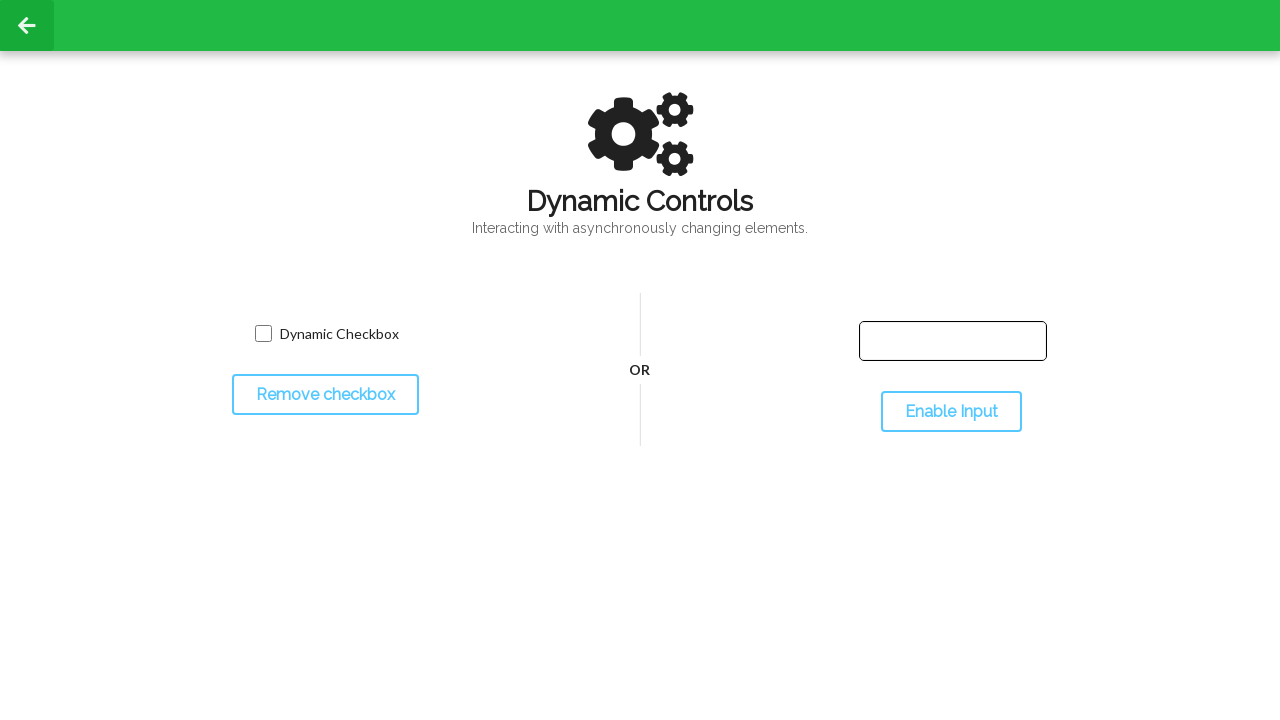

Located dynamic text element
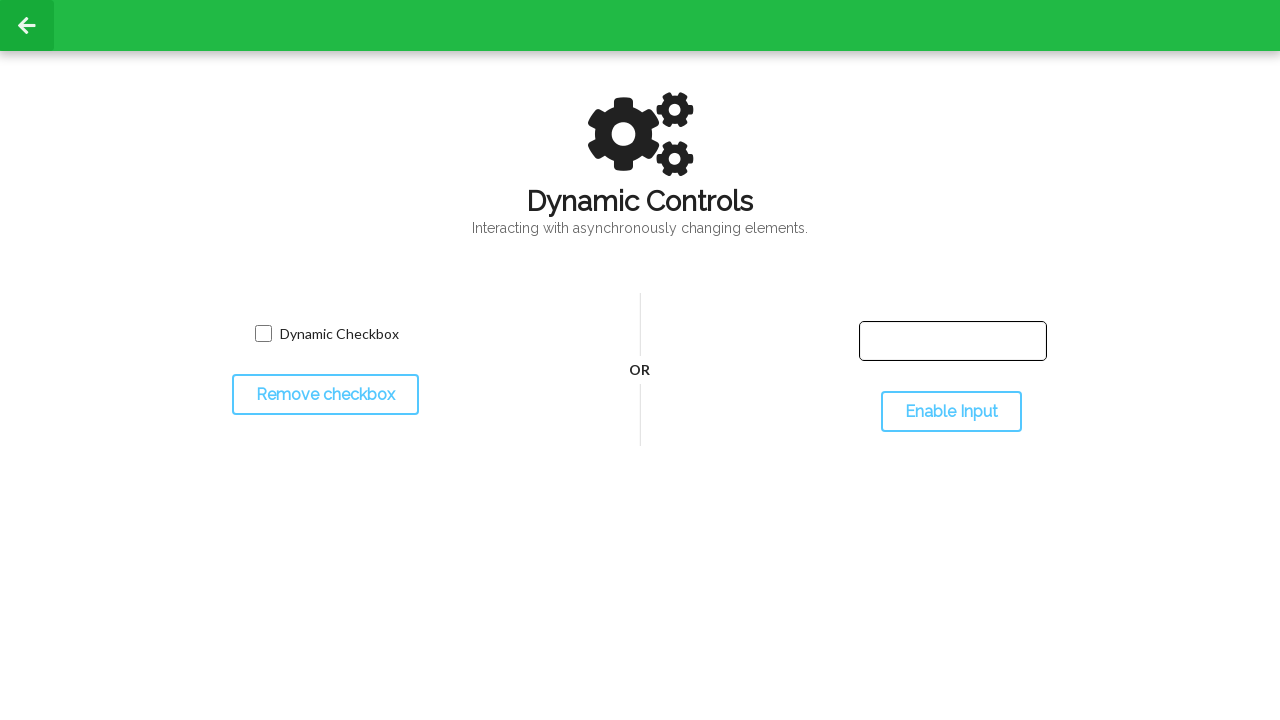

Checked initial enabled state of dynamic text element: True
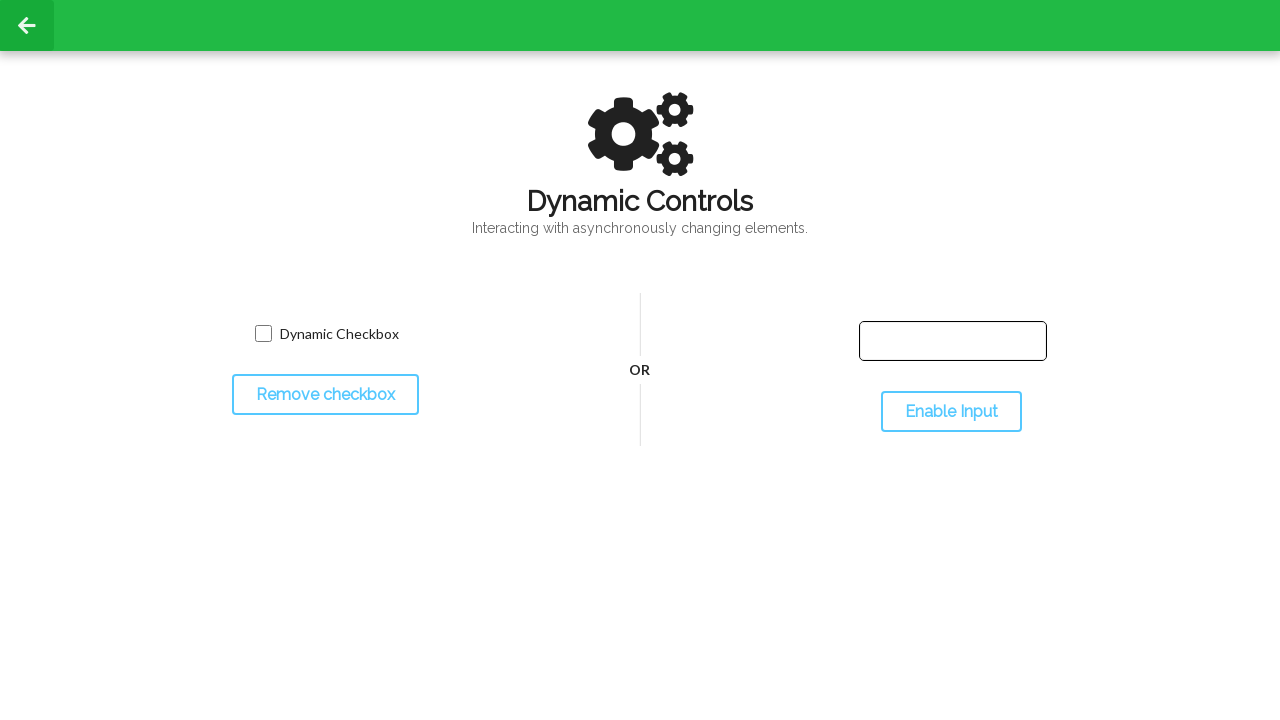

Clicked toggle input button at (951, 412) on #toggleInput
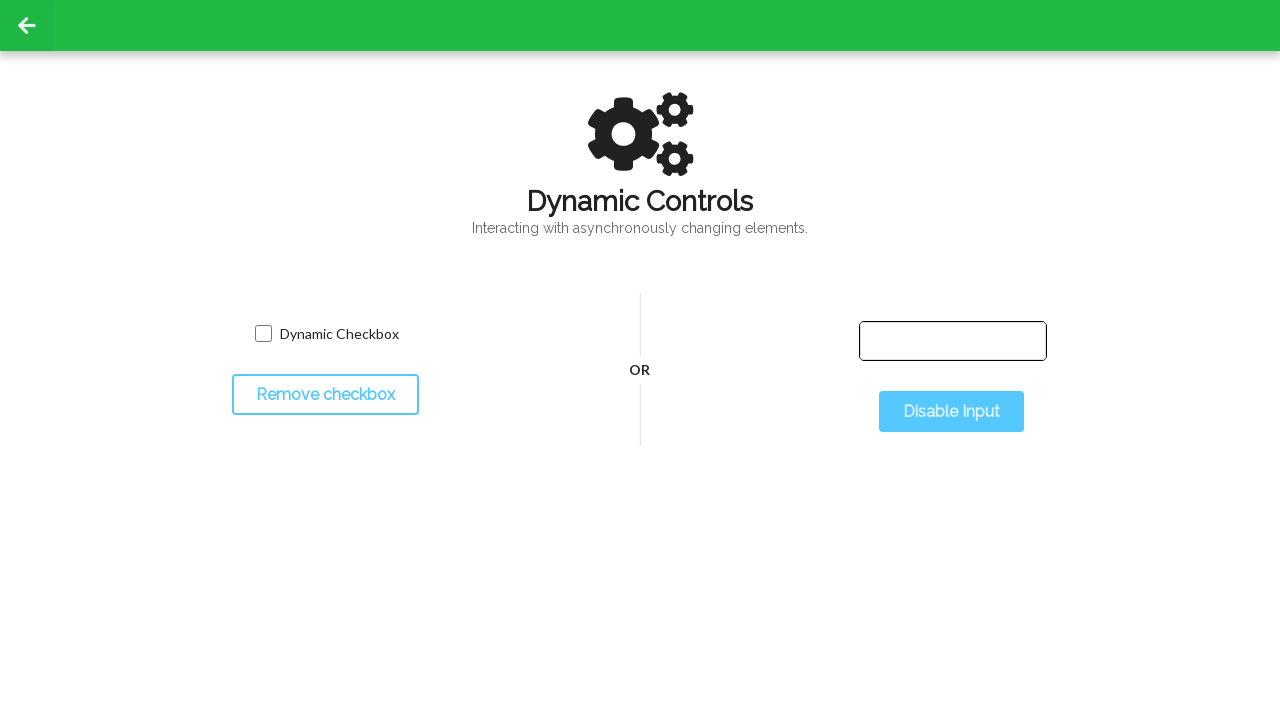

Checked enabled state of dynamic text element after toggle: True
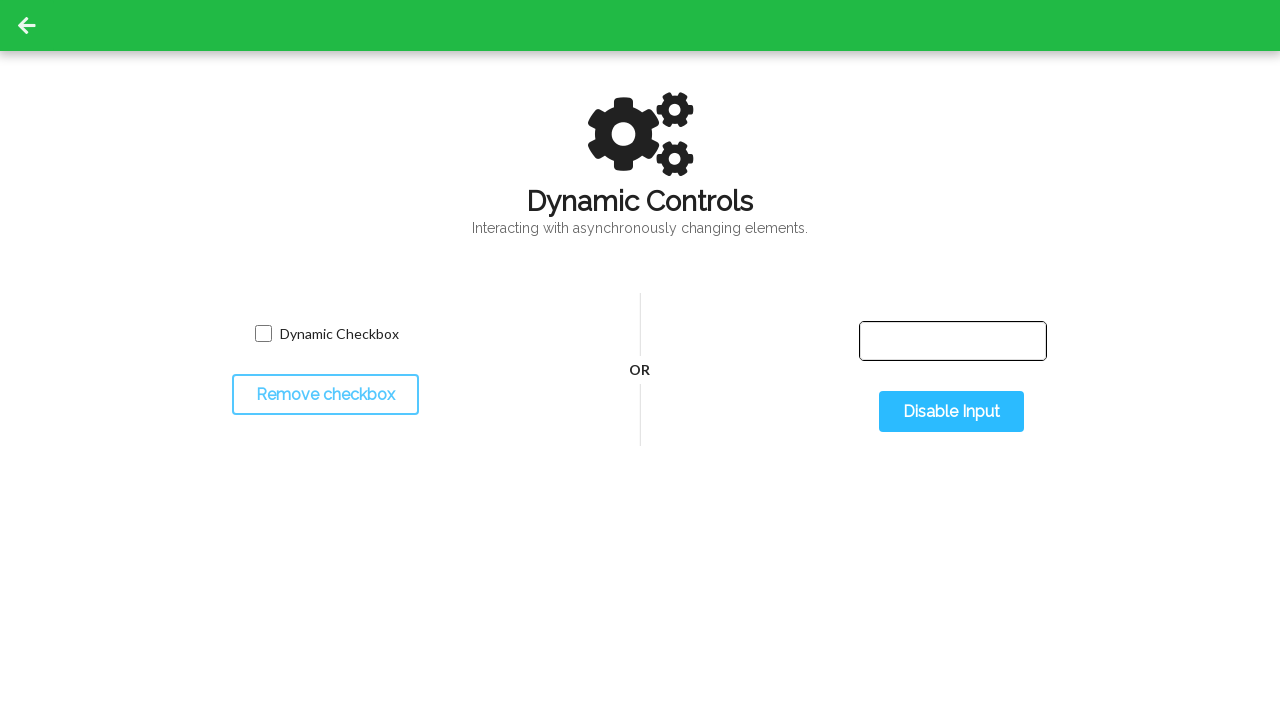

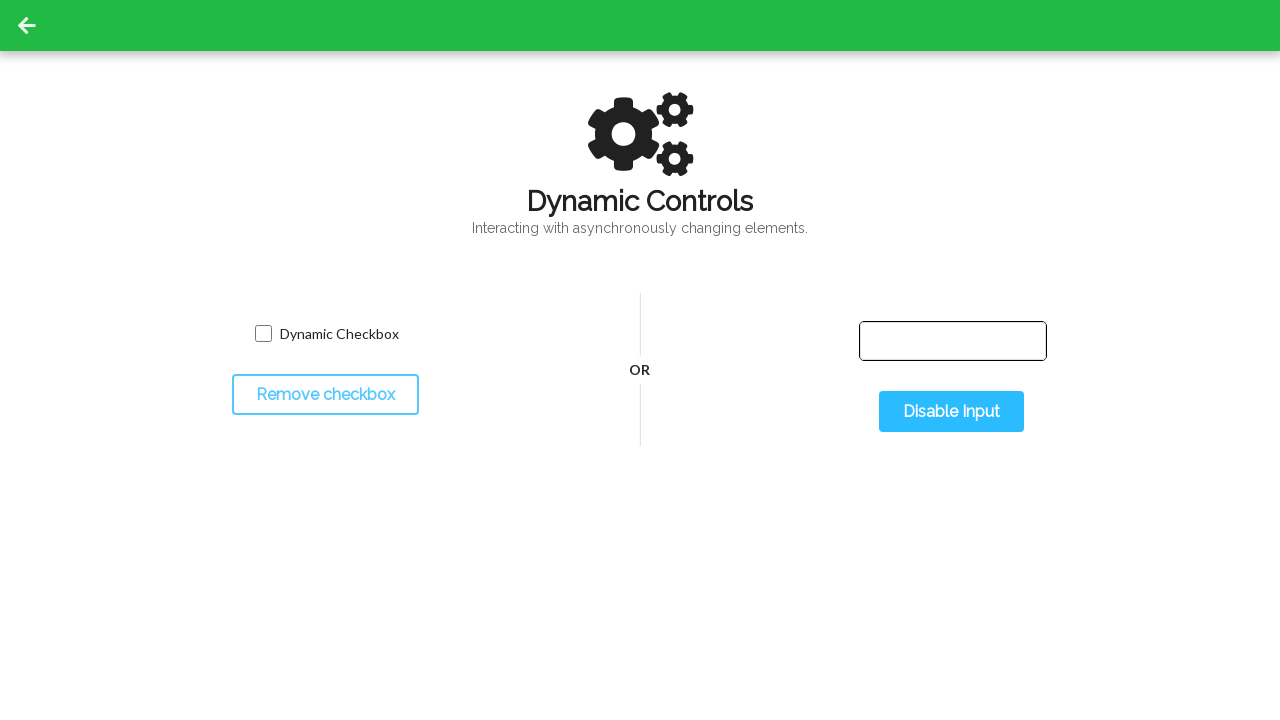